Tests that submitting a valid email displays a success alert message after clicking the request button

Starting URL: https://library-app.firebaseapp.com

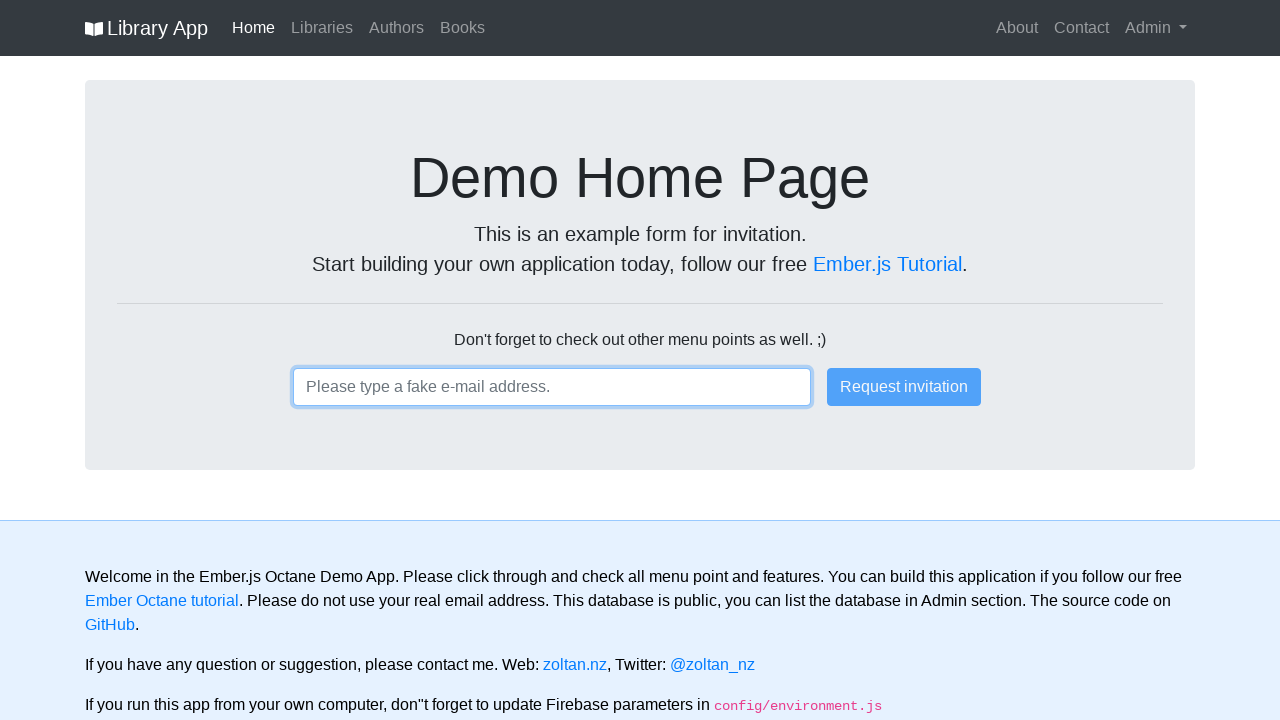

Filled email input field with 'testuser@example.com' on input
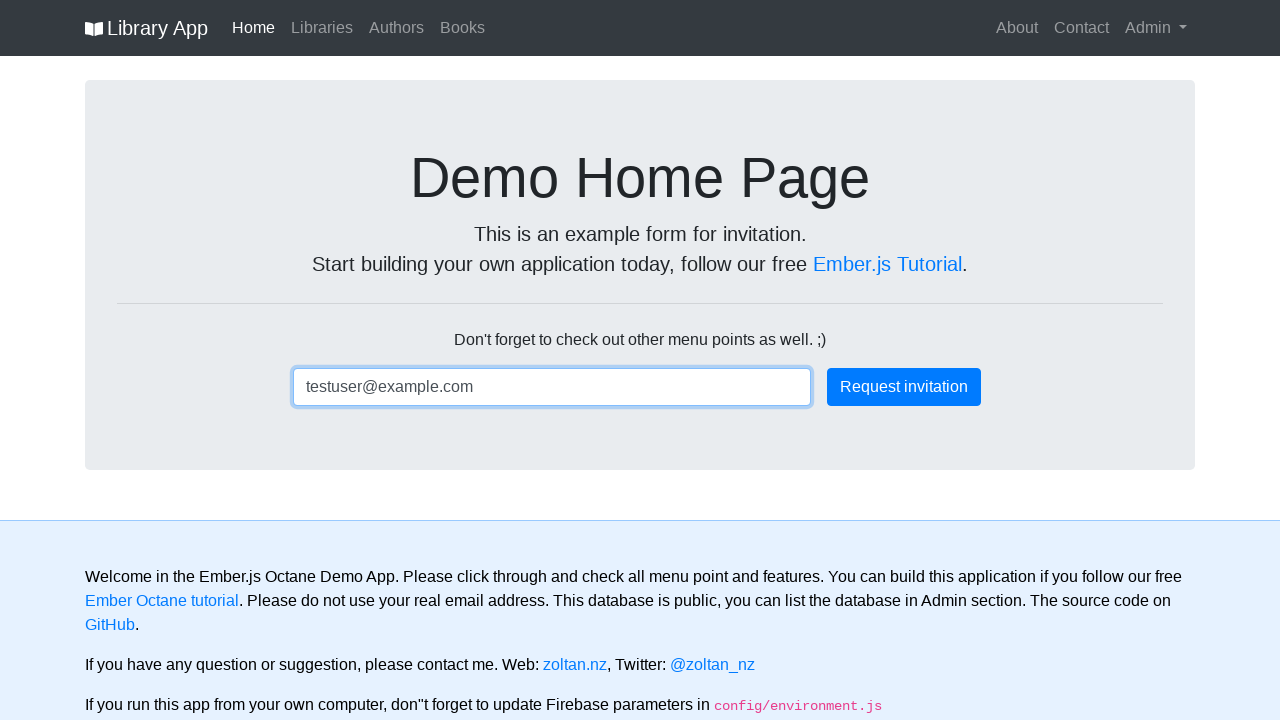

Clicked request button to submit email at (904, 387) on .btn-primary
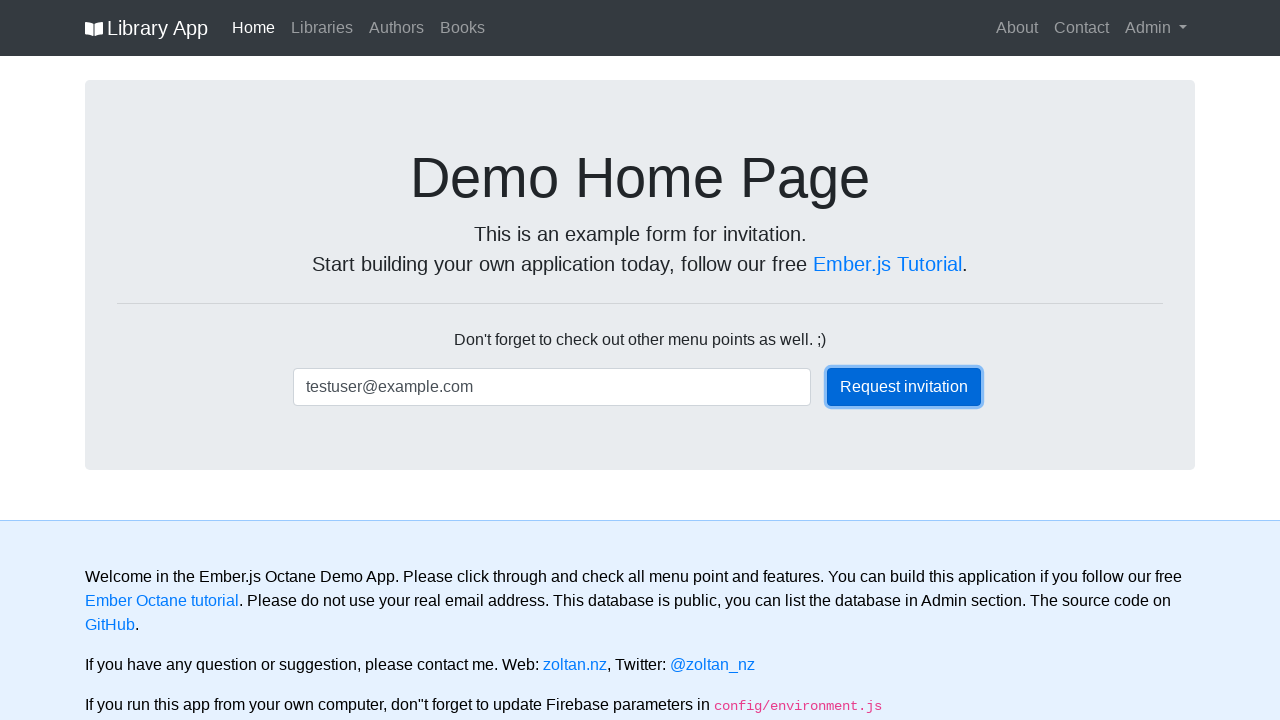

Success alert message appeared after submitting valid email
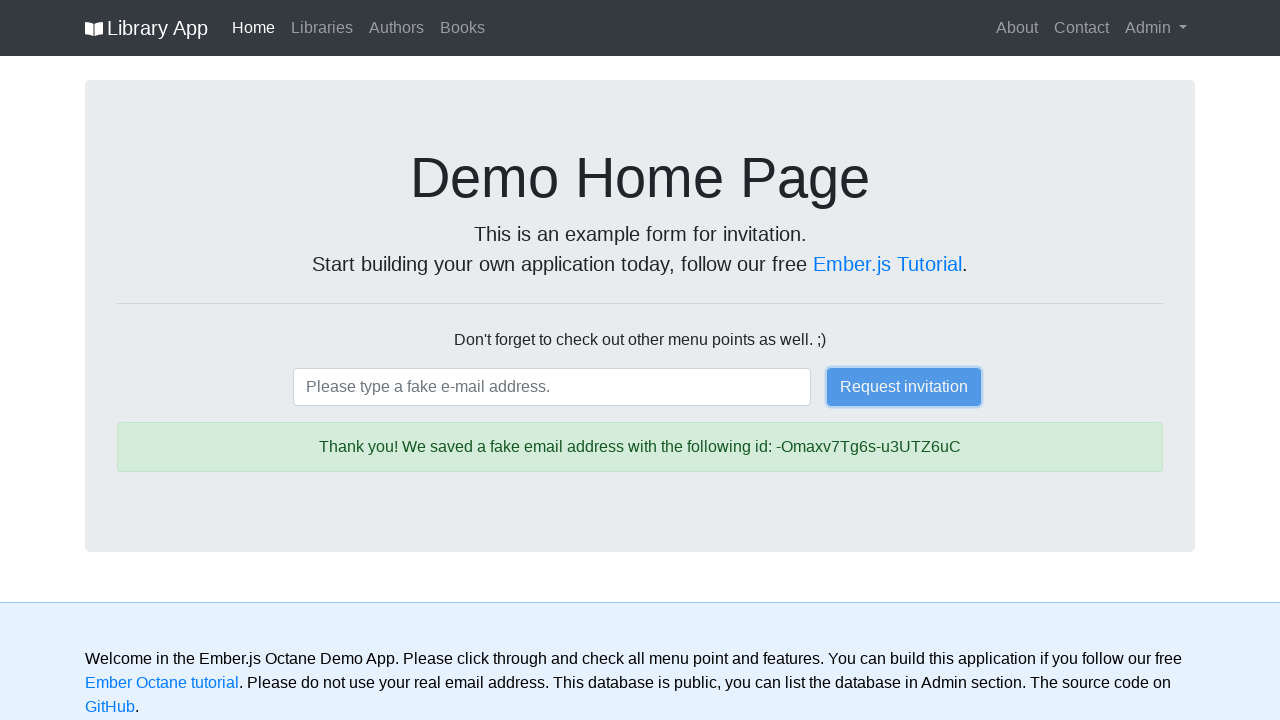

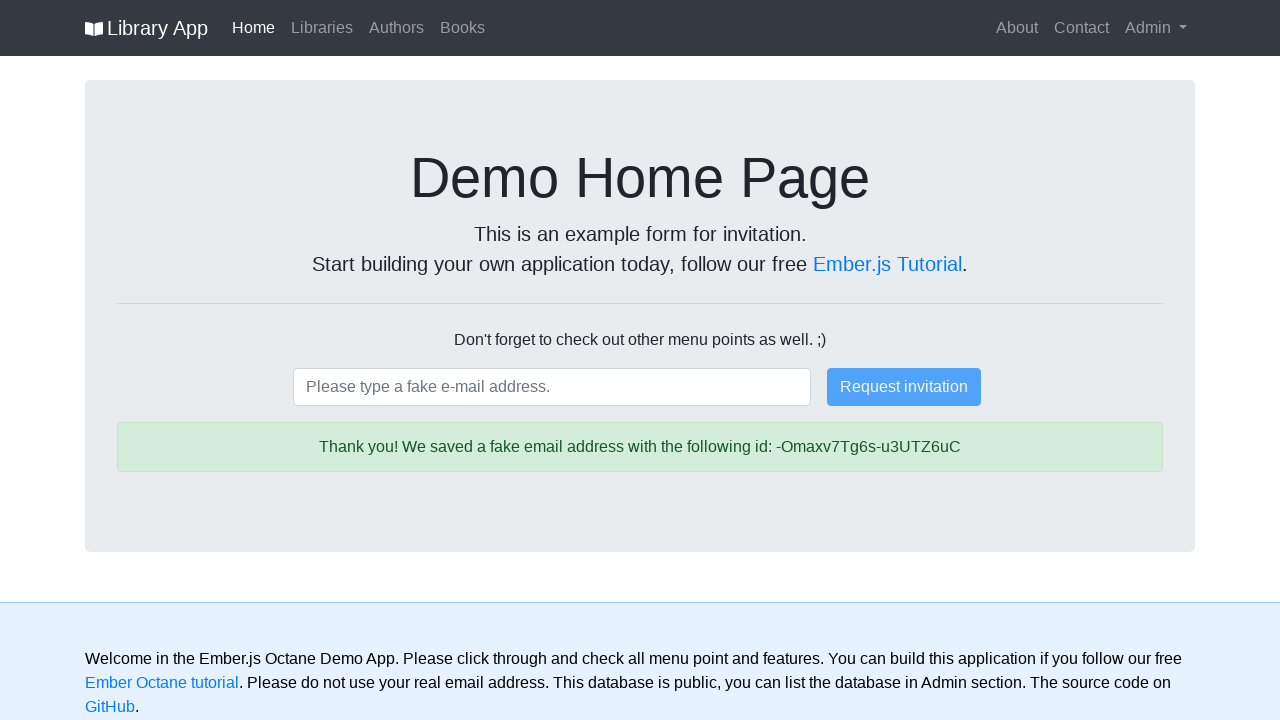